Tests checkbox functionality by clicking a checkbox to uncheck it and verifying its state

Starting URL: http://the-internet.herokuapp.com/checkboxes

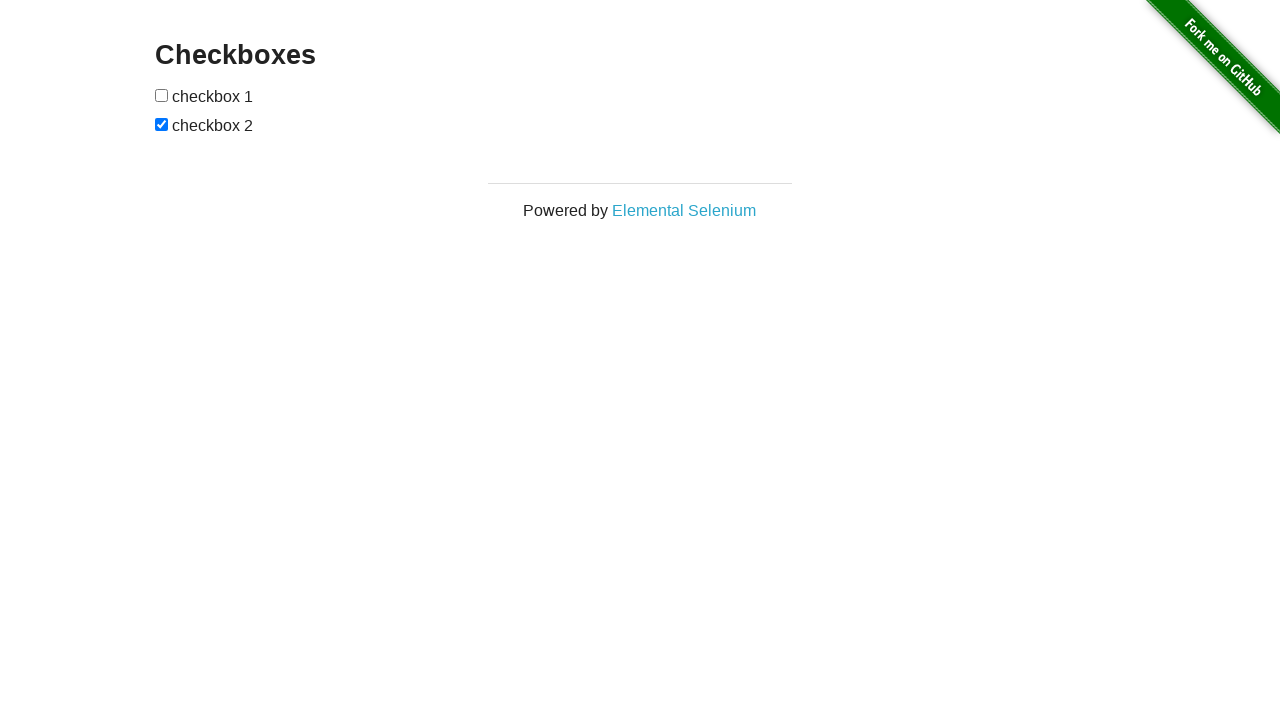

Located all checkboxes on the page
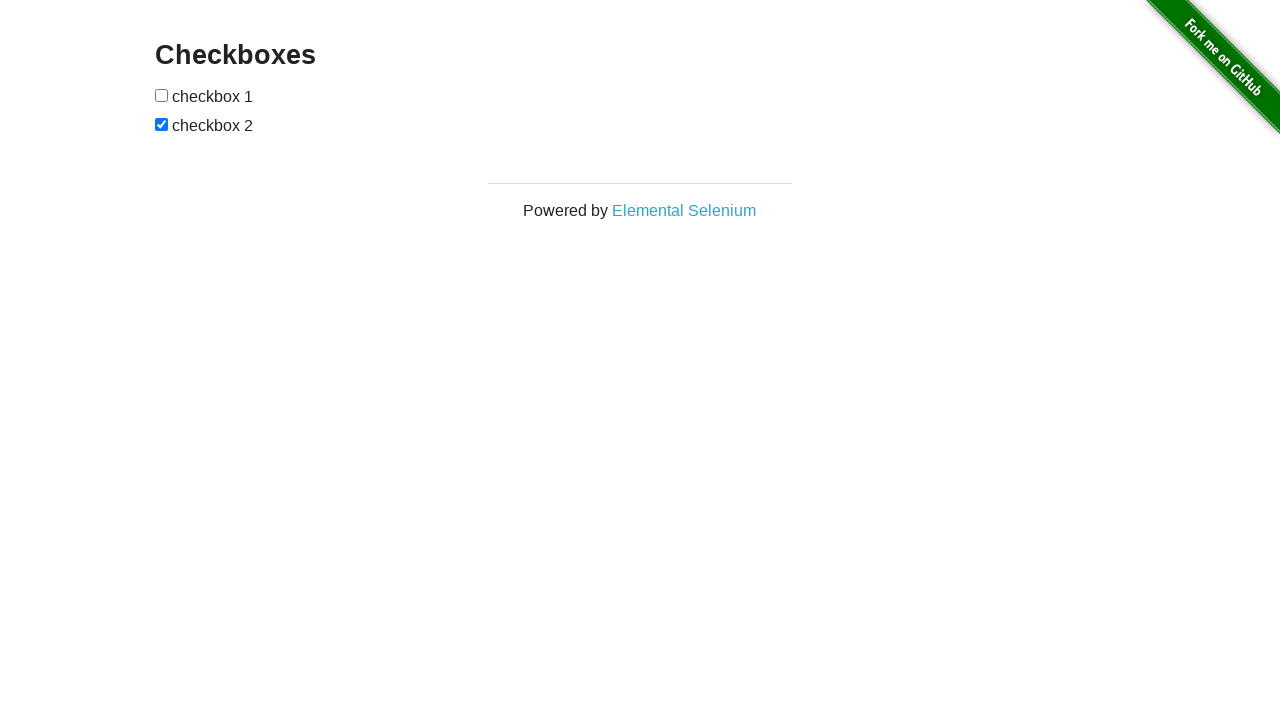

Clicked the second checkbox to uncheck it at (162, 124) on [type=checkbox] >> nth=1
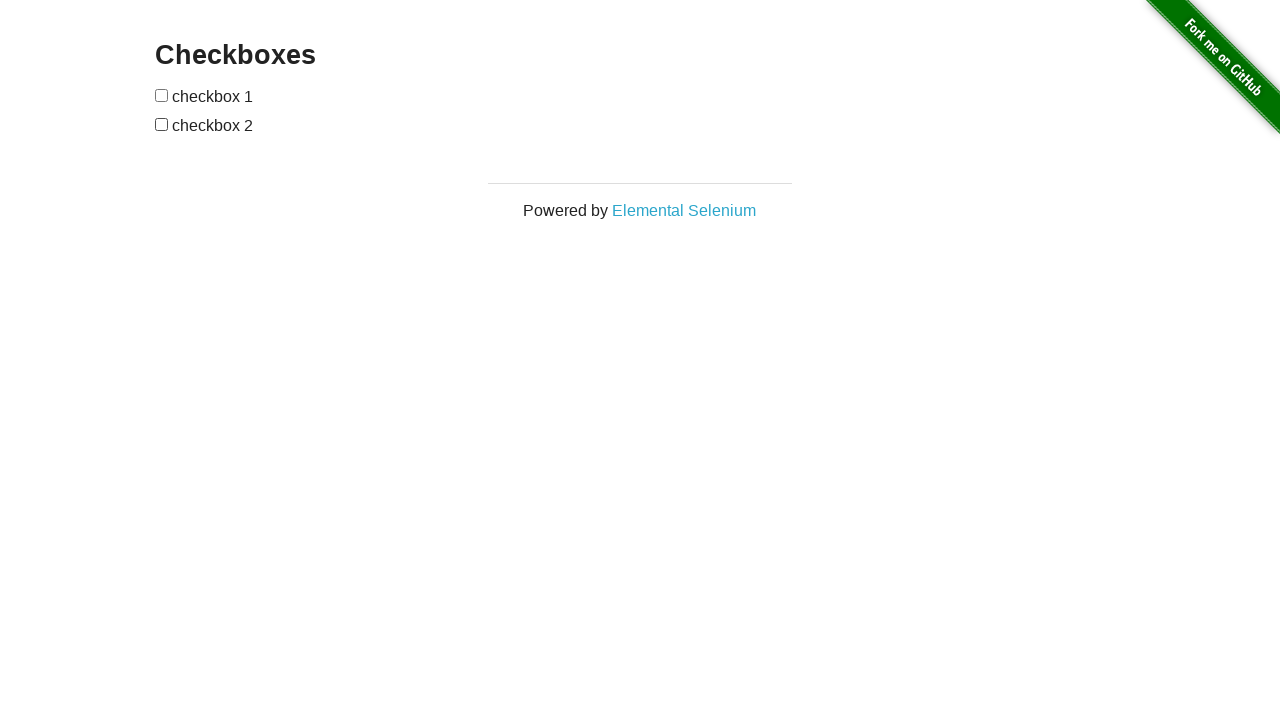

Verified that the second checkbox is unchecked
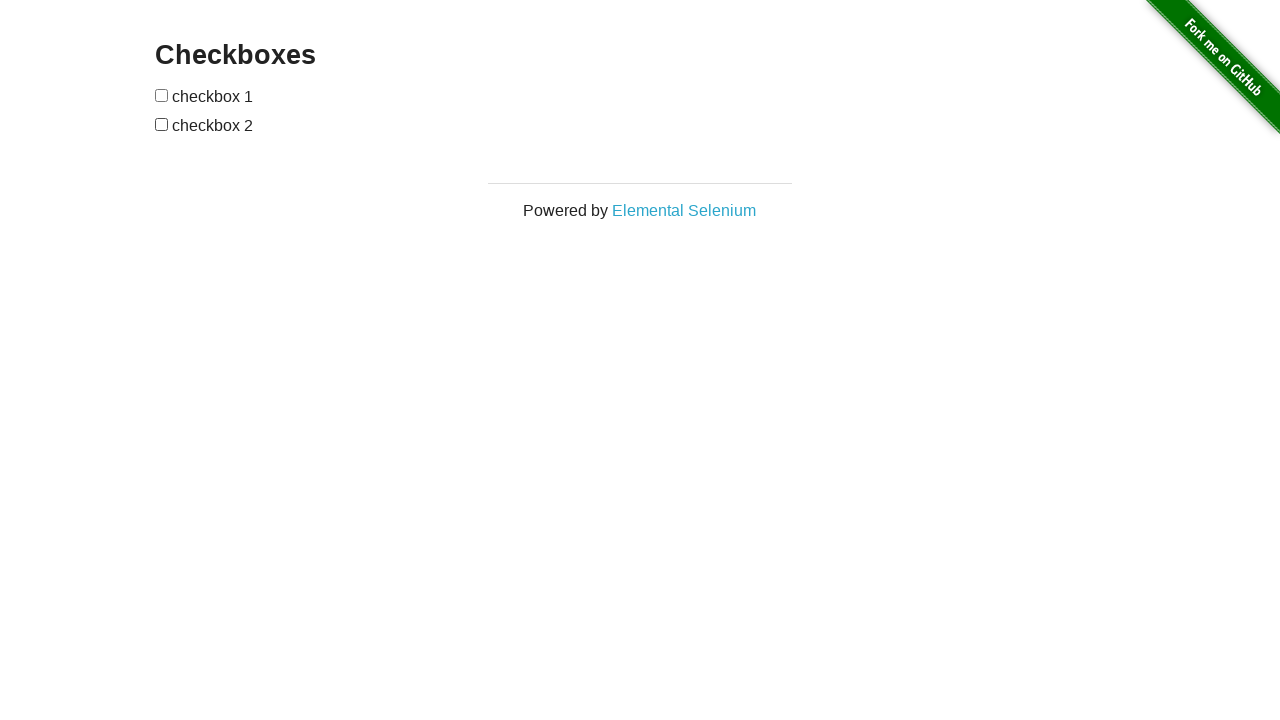

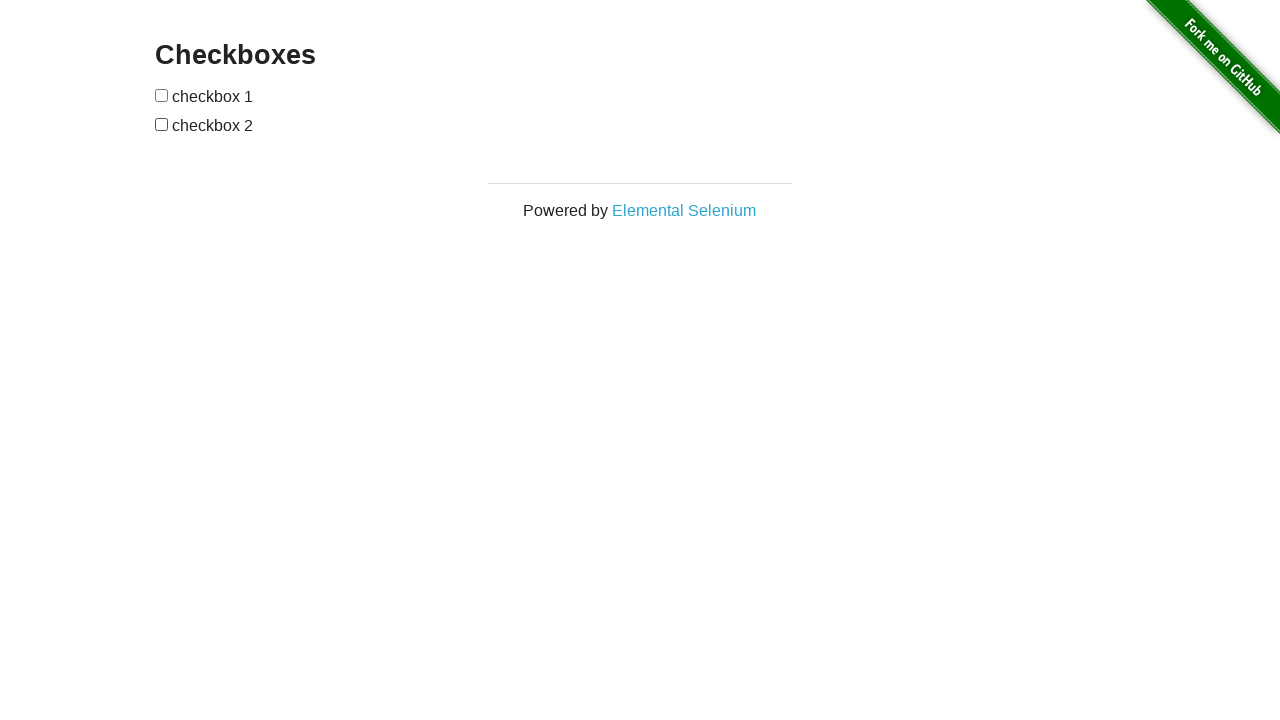